Verifies that the top deals table is correctly displayed on the offers page, checking table visibility, row count, column headers, and cell structure.

Starting URL: https://rahulshettyacademy.com/seleniumPractise/#/offers

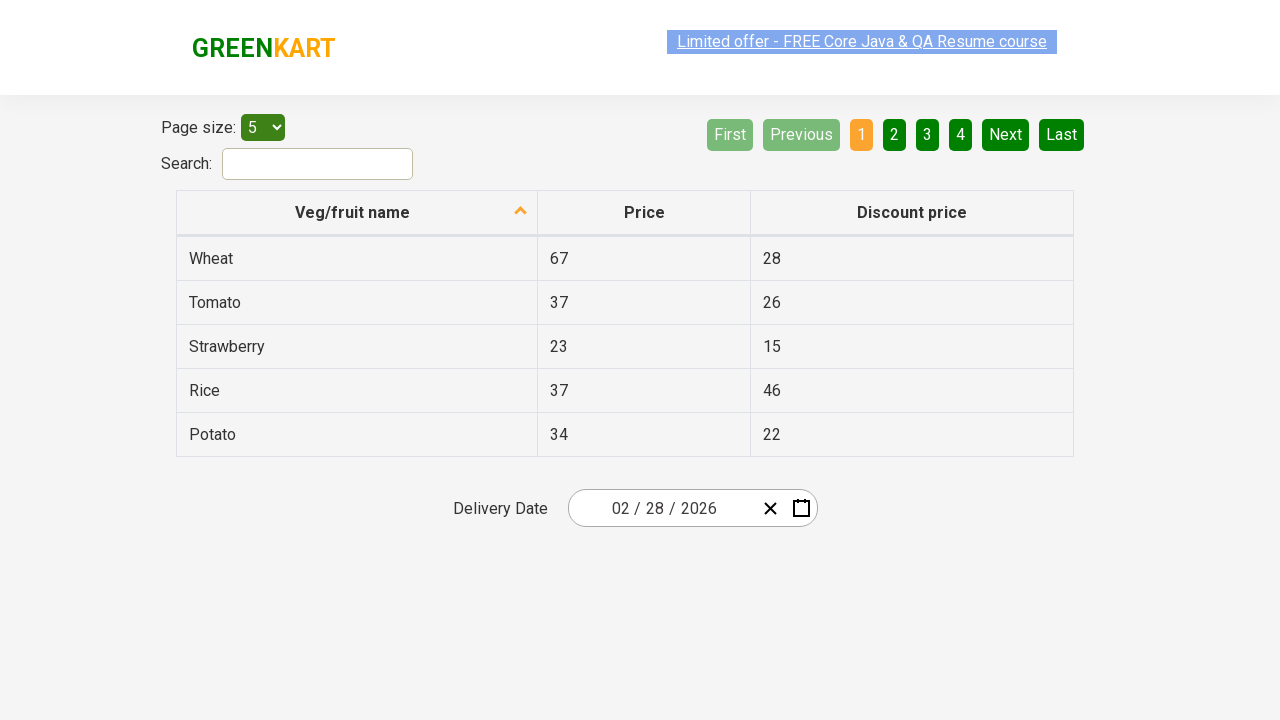

Waited for top deals table to load
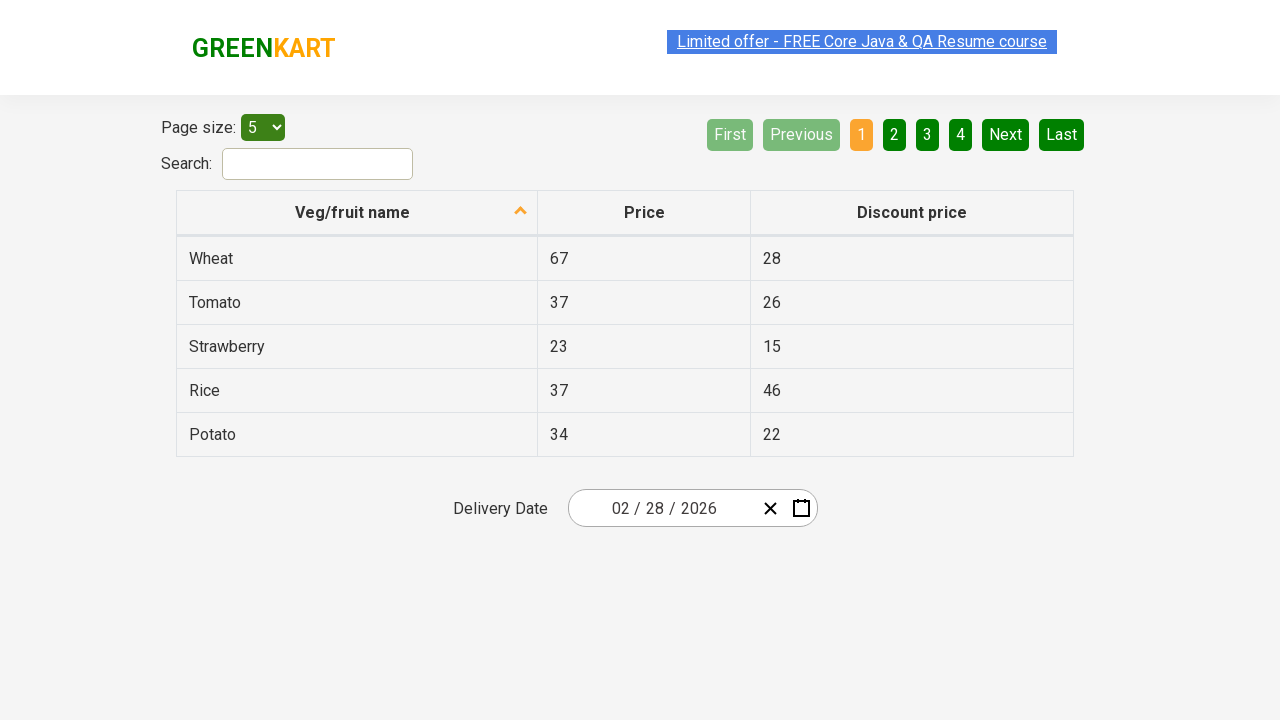

Confirmed top deals table is visible on the page
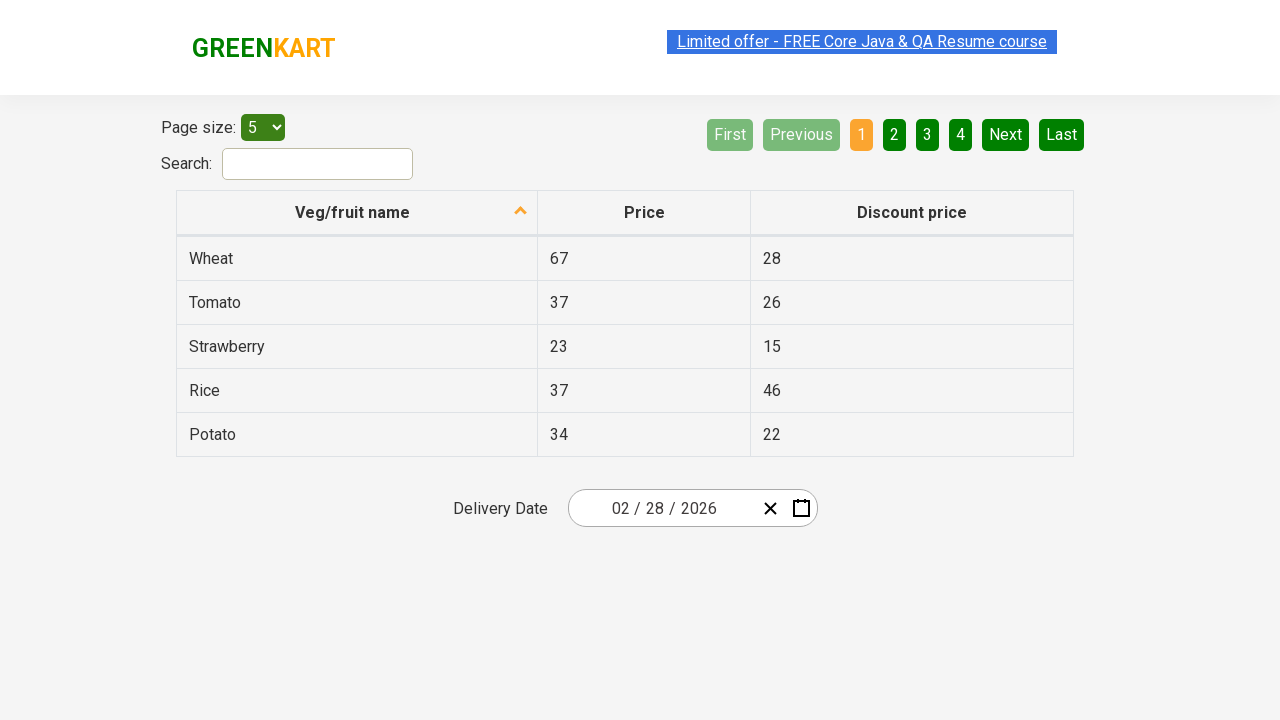

Verified table contains 5 row(s) of deals
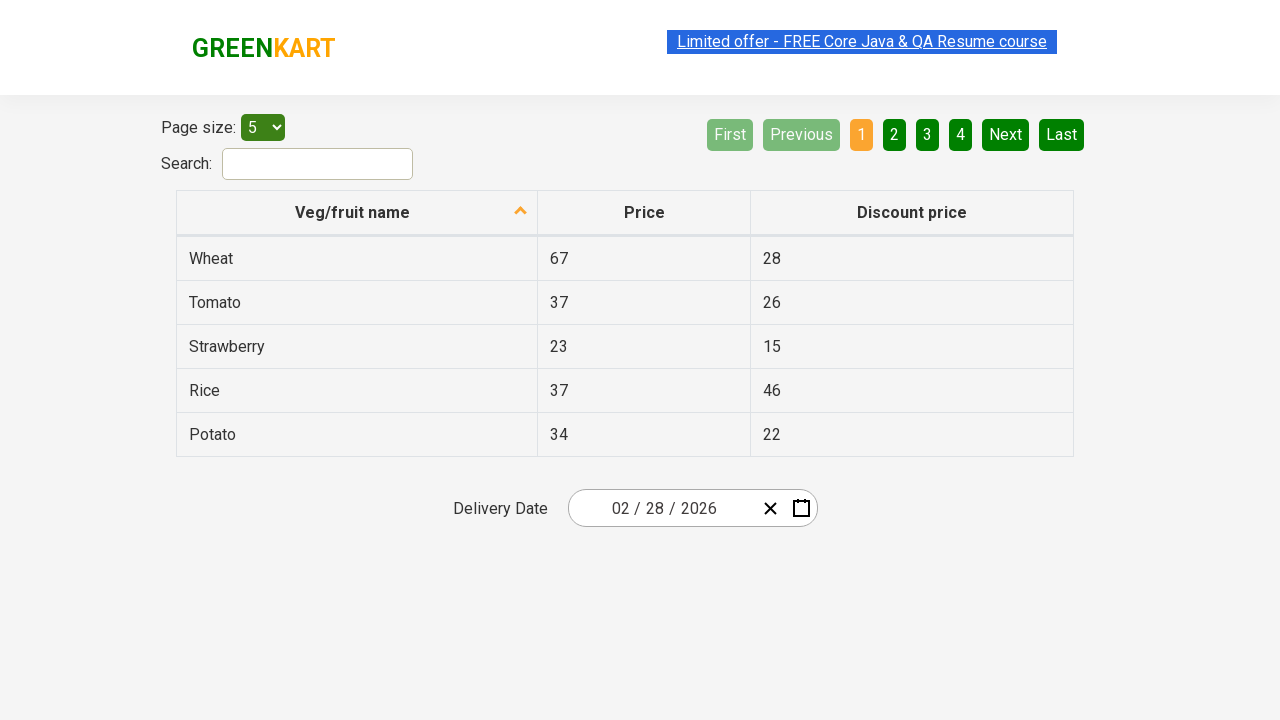

Verified 'Veg/fruit name' column header is present
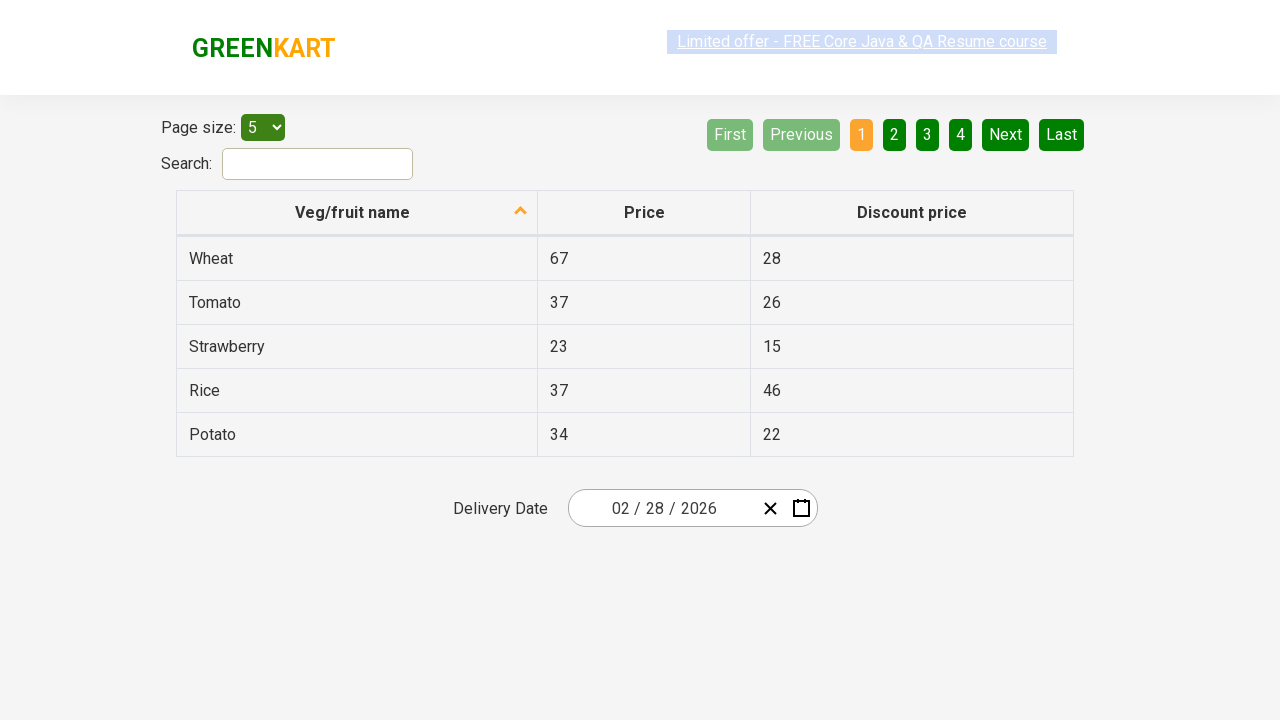

Verified 'Price' column header is present
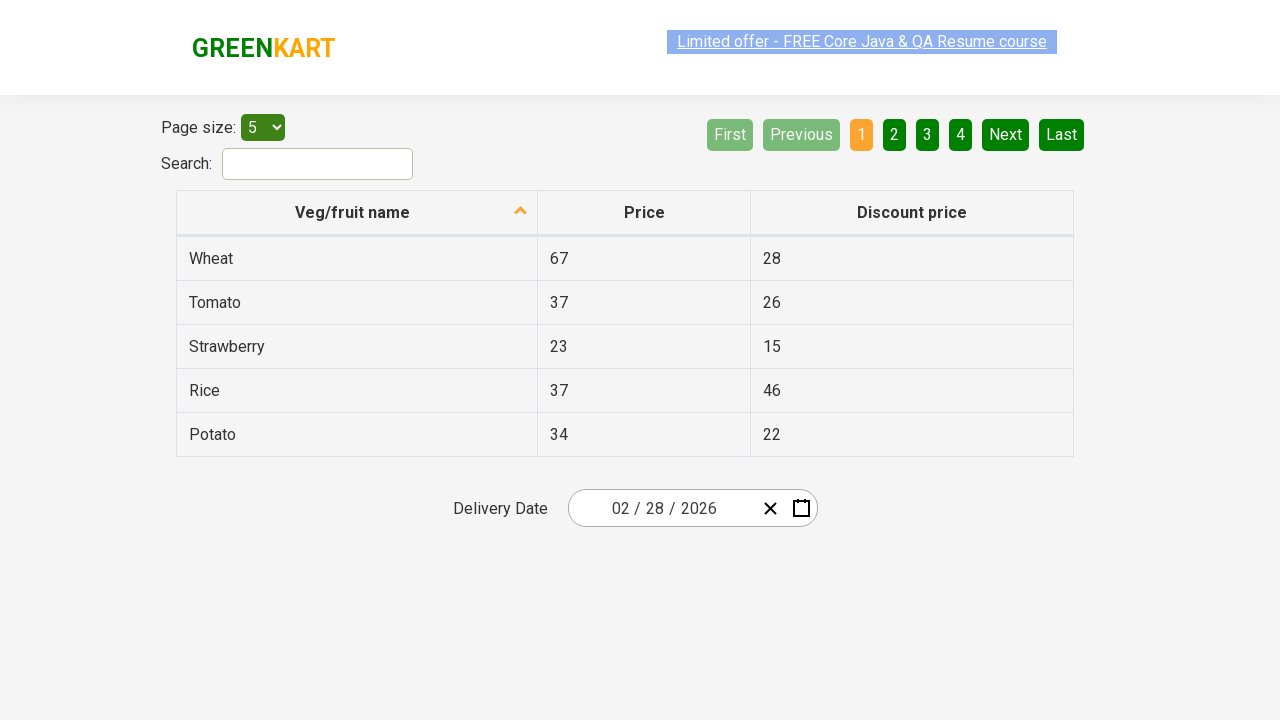

Verified 'Discount price' column header is present
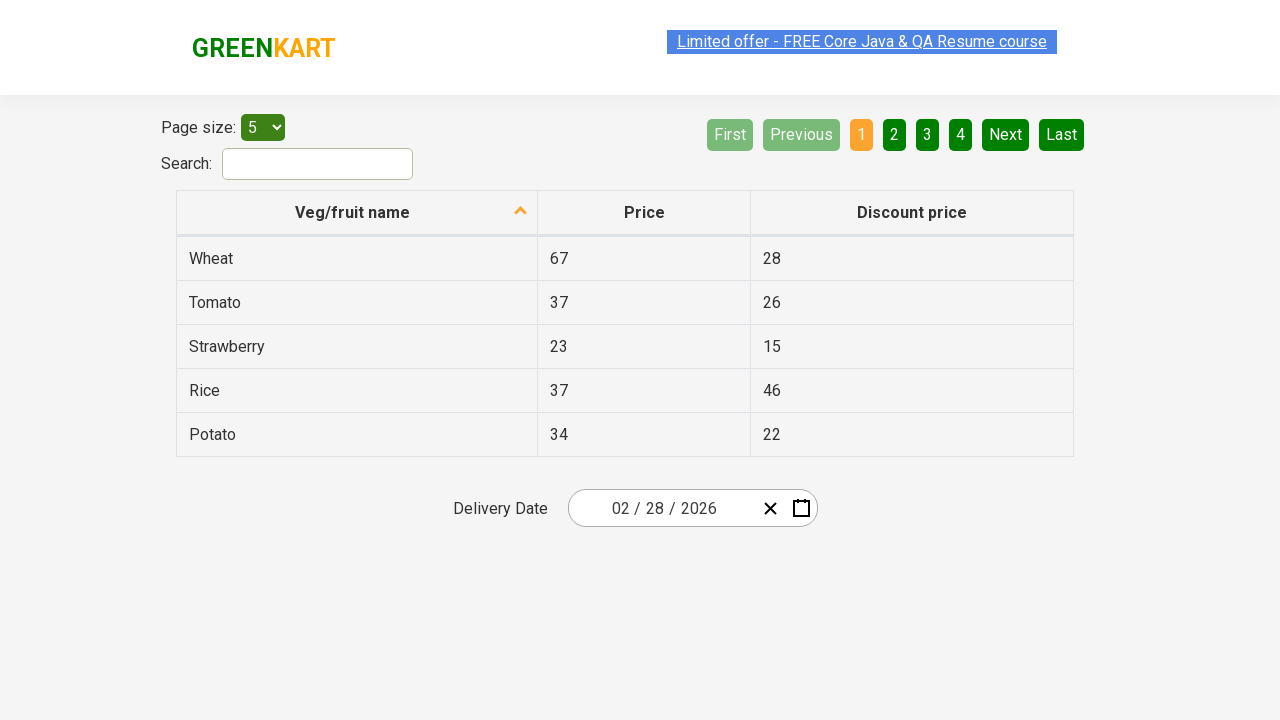

Verified row 1 contains exactly 3 columns
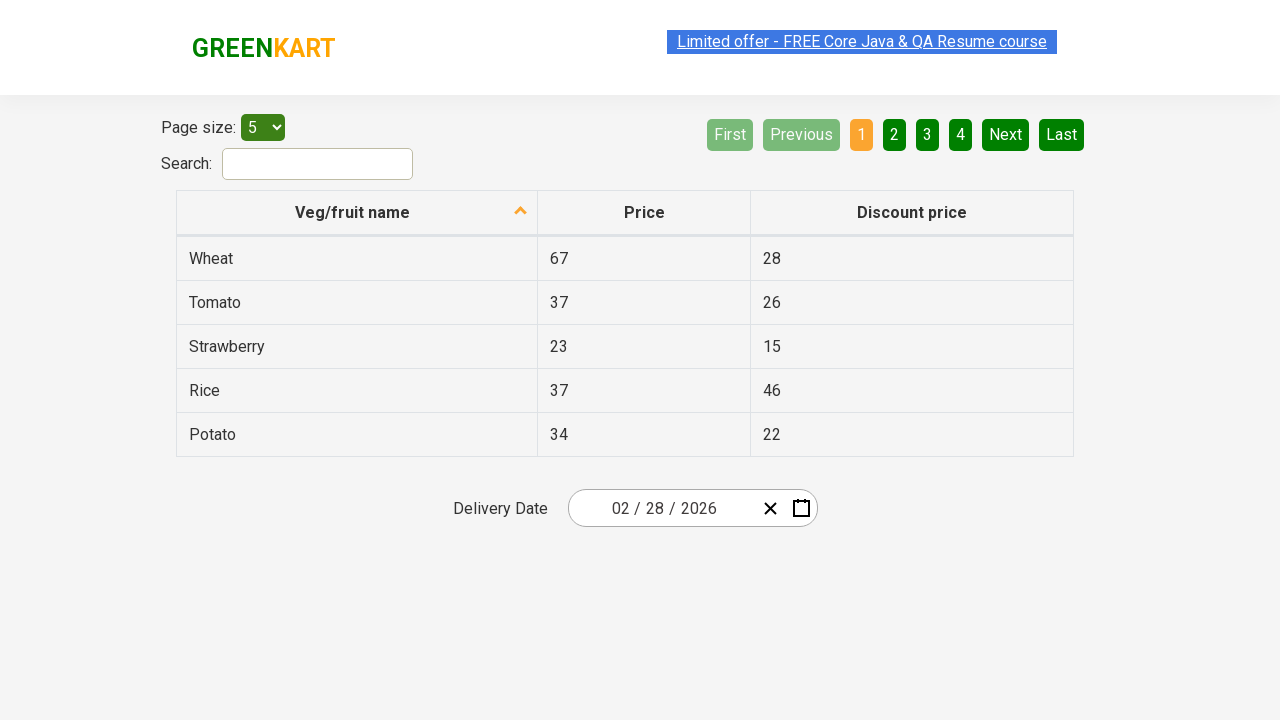

Verified row 2 contains exactly 3 columns
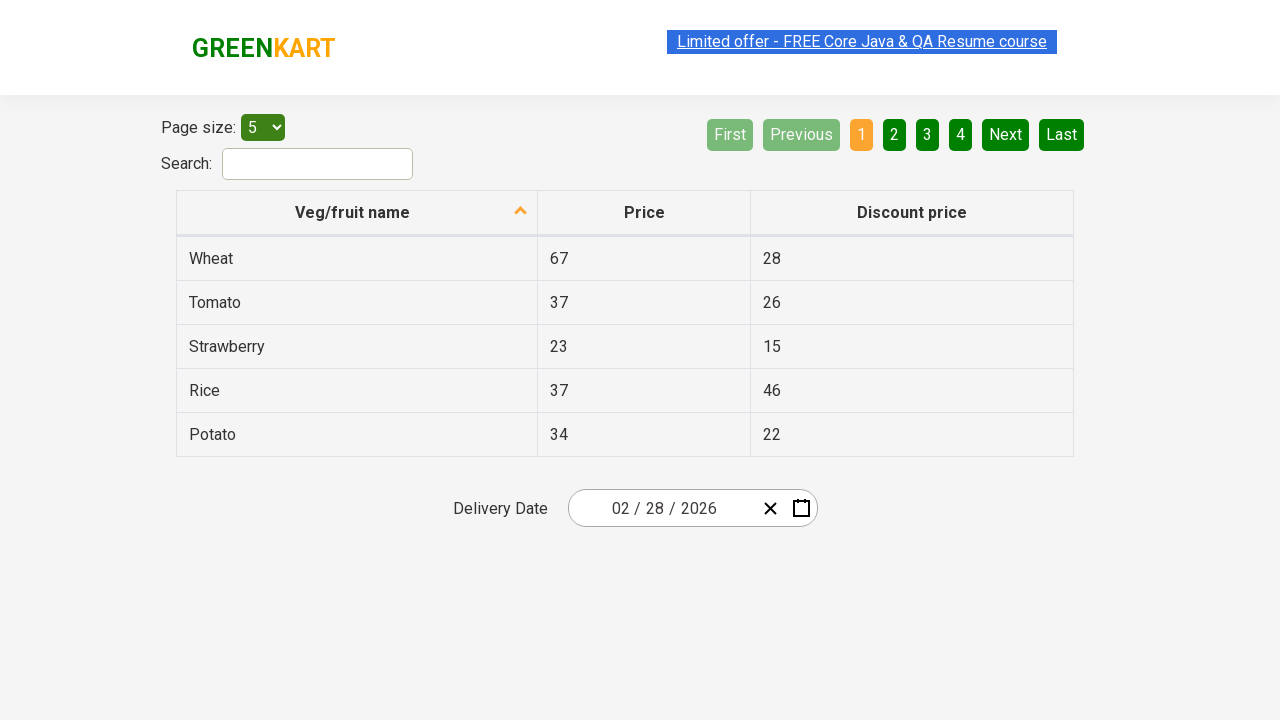

Verified row 3 contains exactly 3 columns
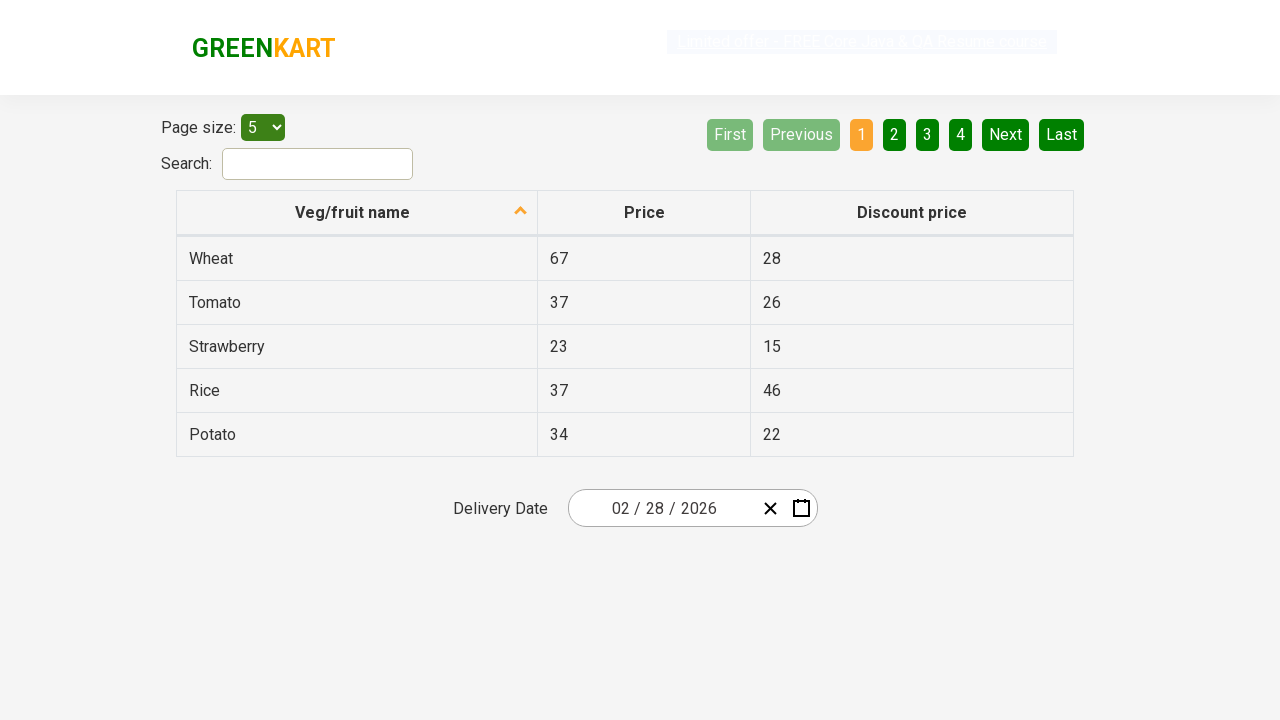

Verified row 4 contains exactly 3 columns
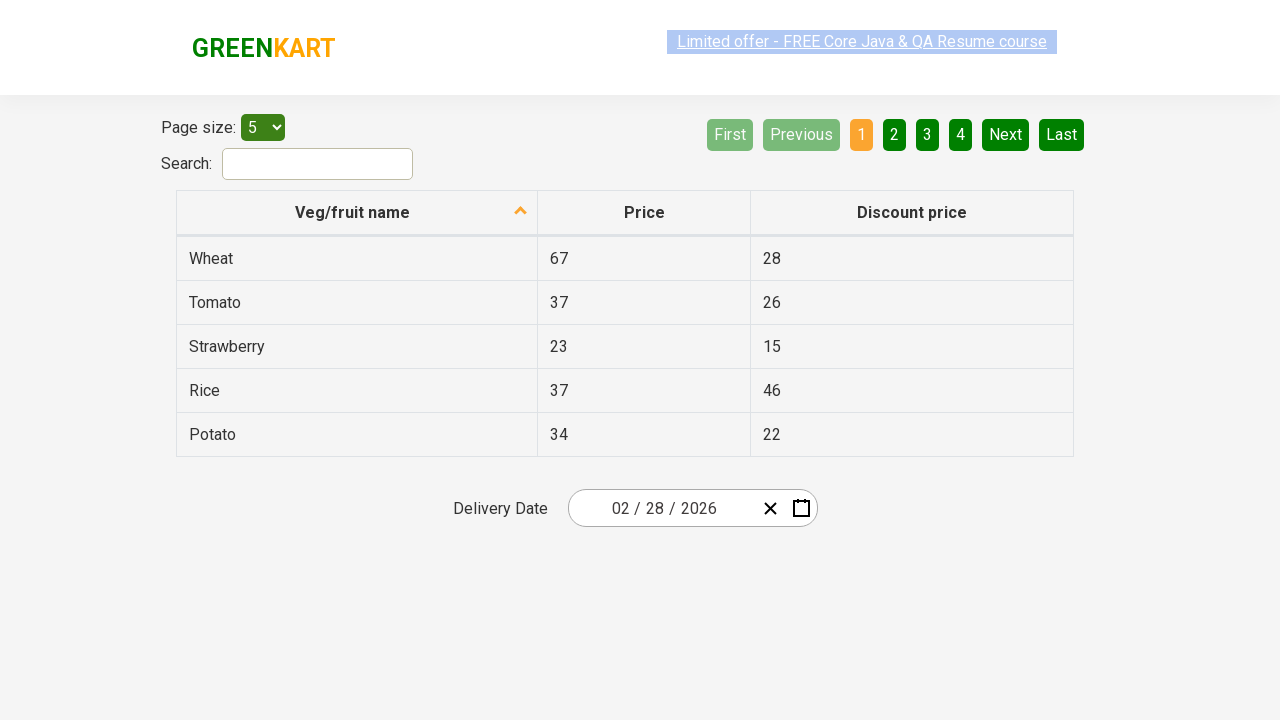

Verified row 5 contains exactly 3 columns
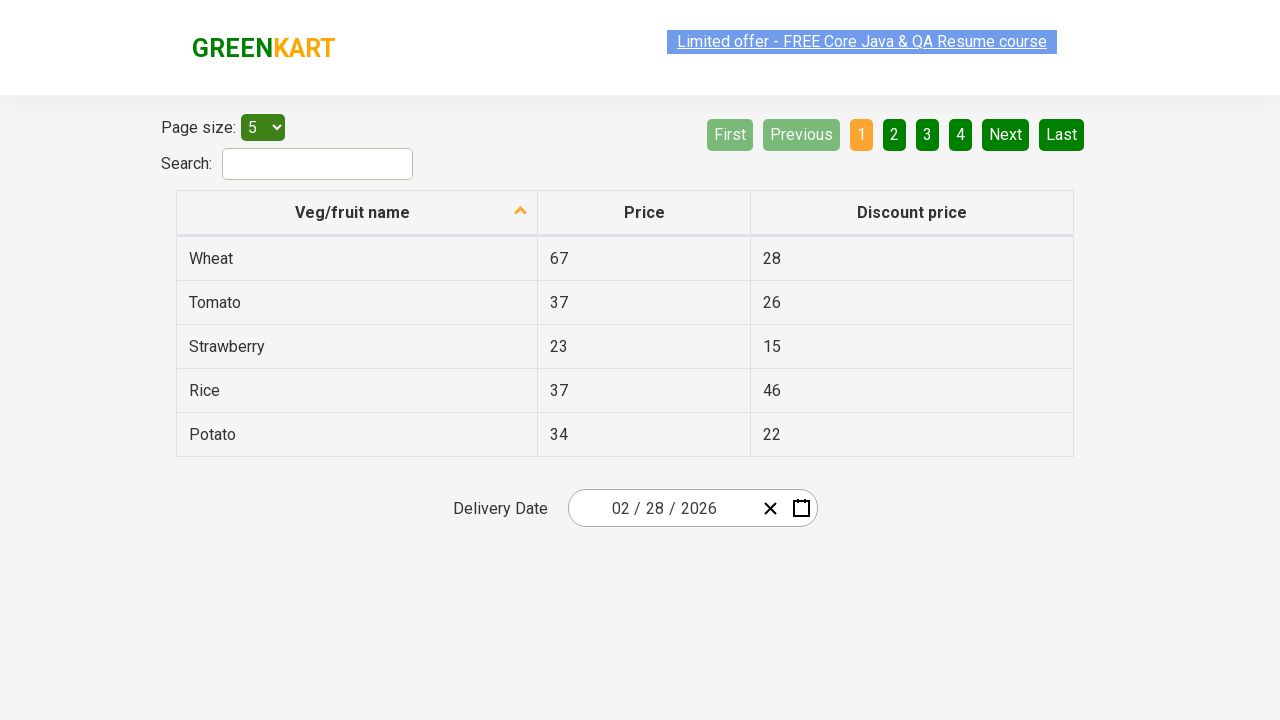

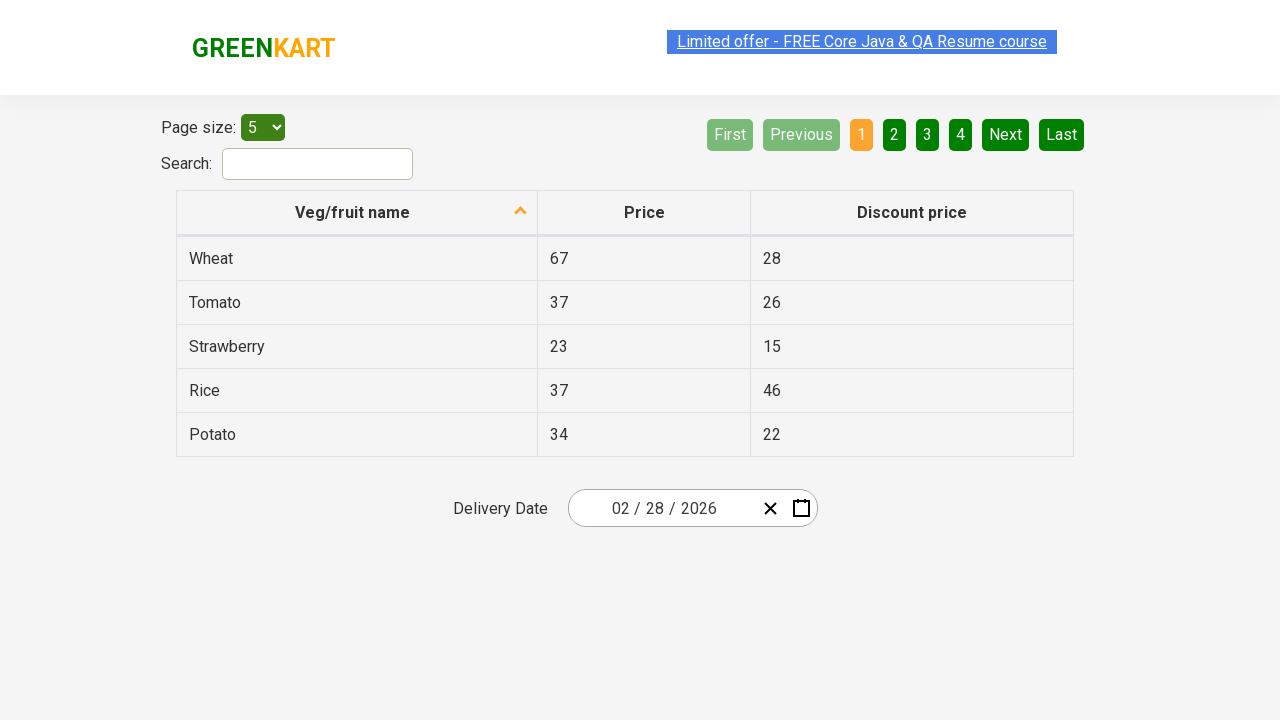